Navigates to an OpenCart demo site and uses JavaScript execution to zoom the page to 300% using the browser's zoom functionality.

Starting URL: https://naveenautomationlabs.com/opencart/

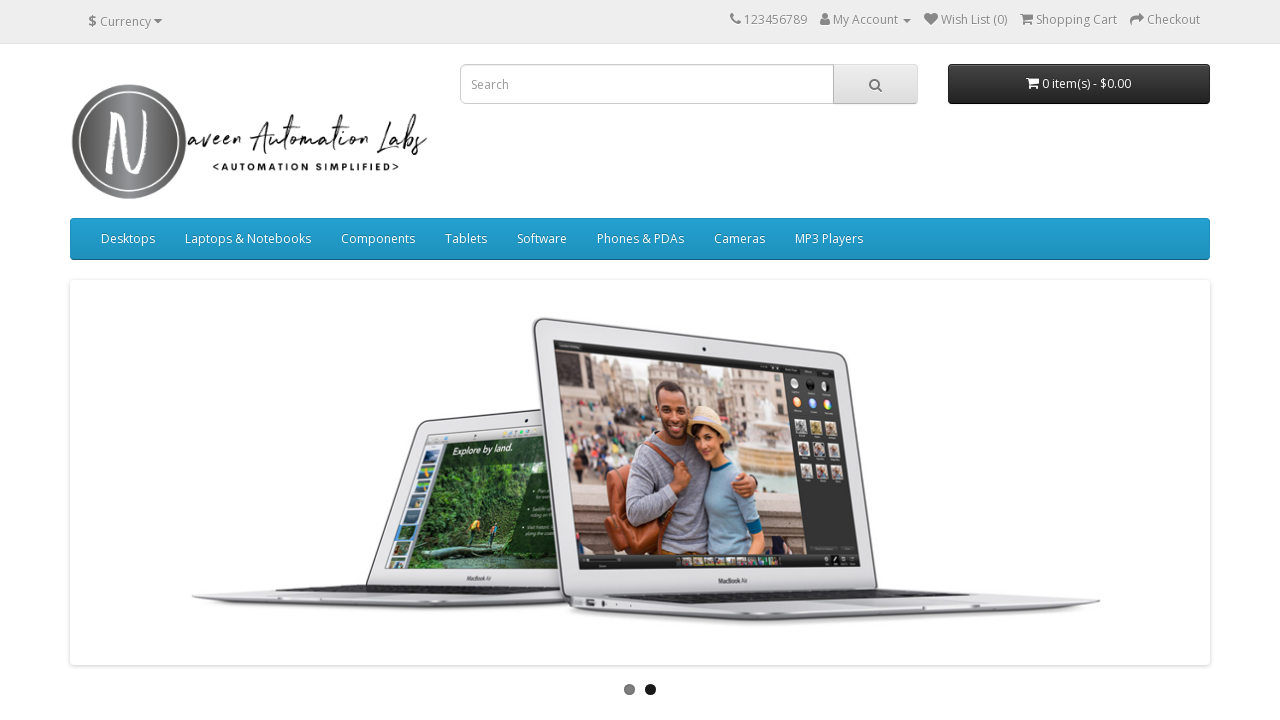

Navigated to OpenCart demo site at https://naveenautomationlabs.com/opencart/
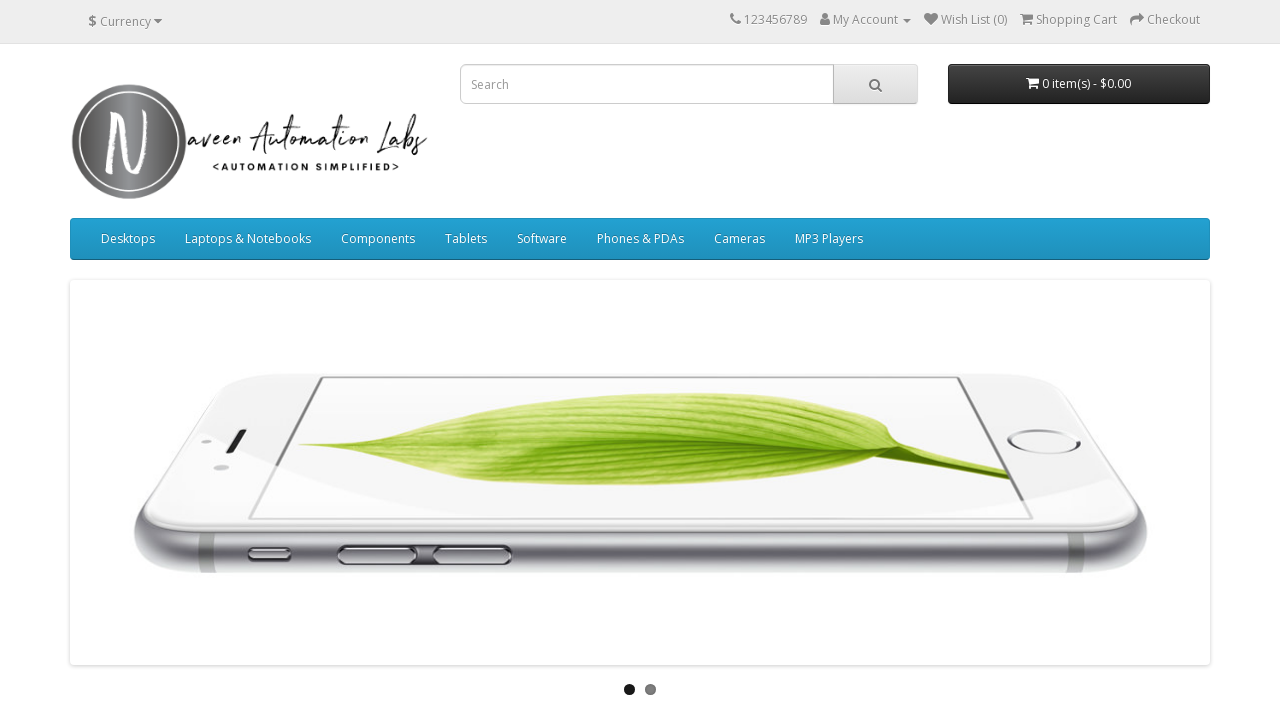

Executed JavaScript to zoom page to 300%
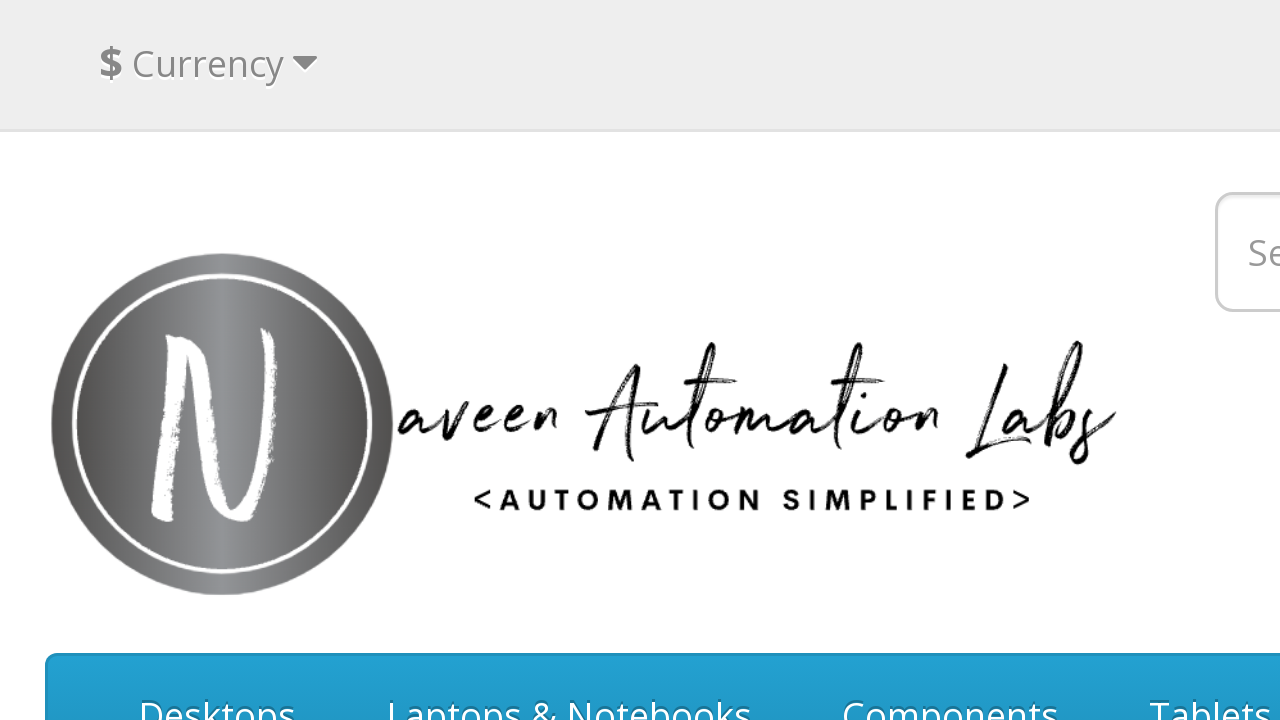

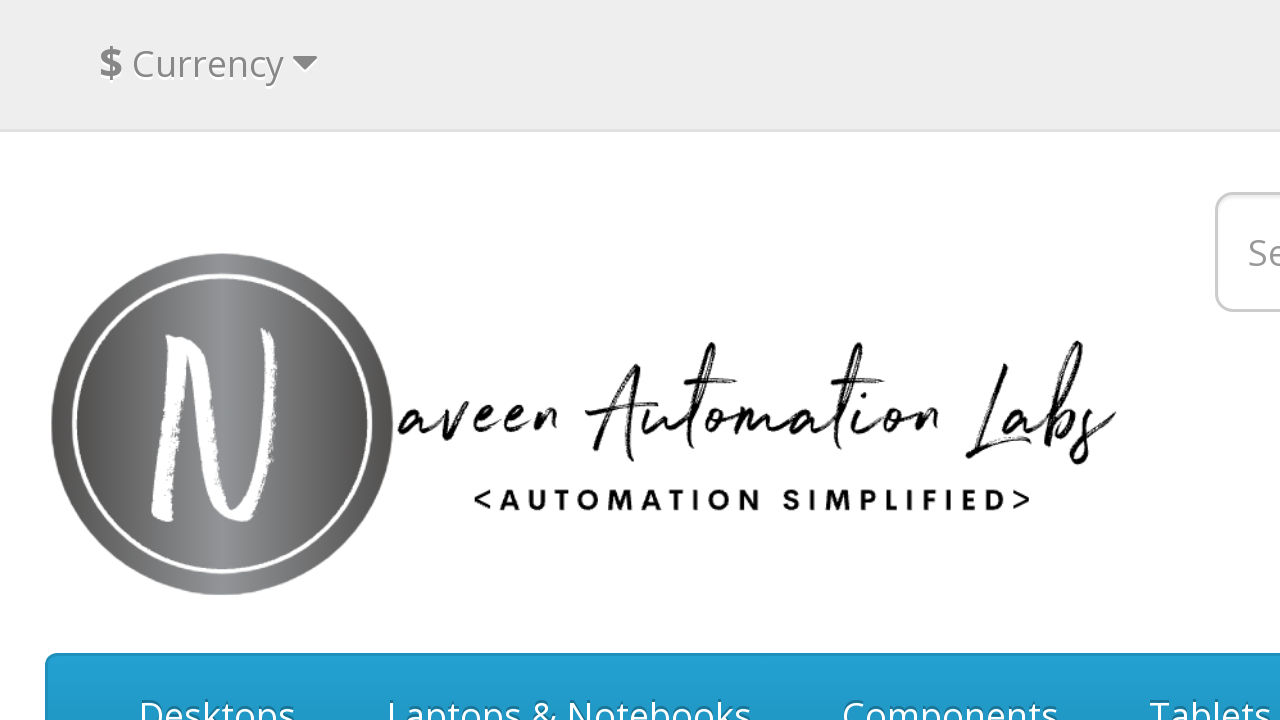